Tests the Click Me button on DemoQA buttons page by clicking it and verifying the dynamic click message appears

Starting URL: https://demoqa.com/elements

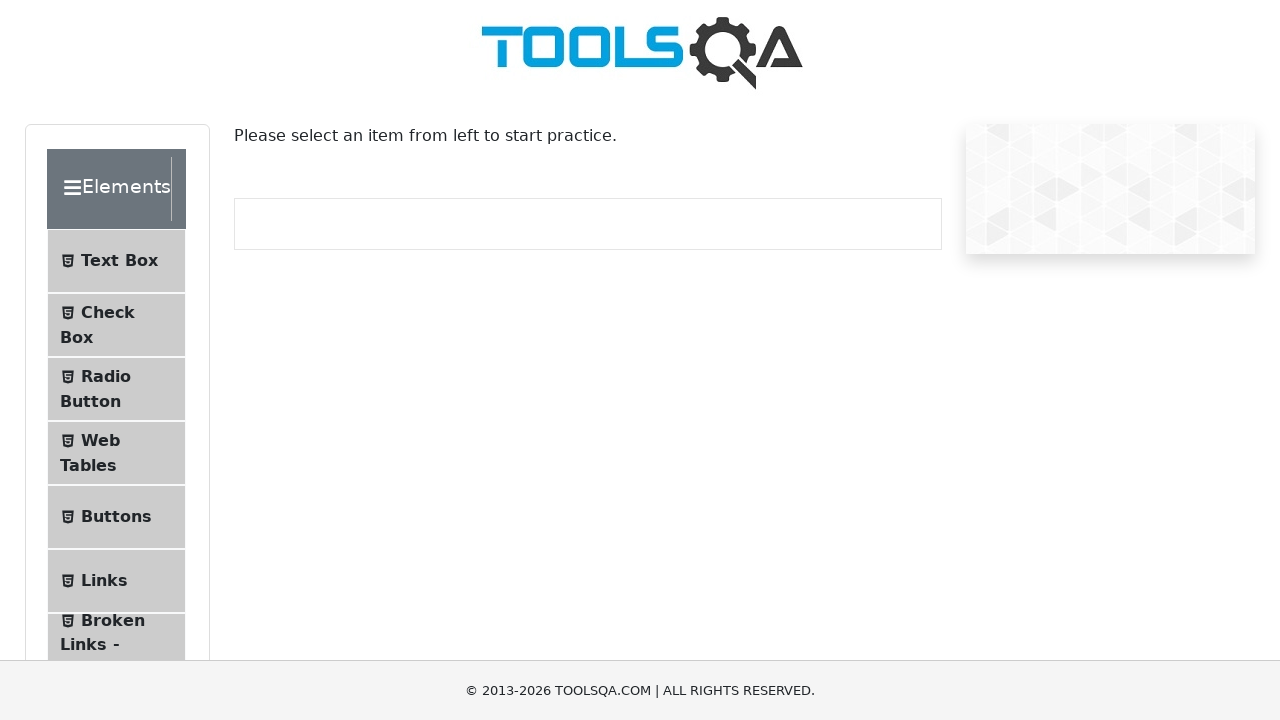

Clicked Buttons menu item at (116, 517) on li:has-text('Buttons')
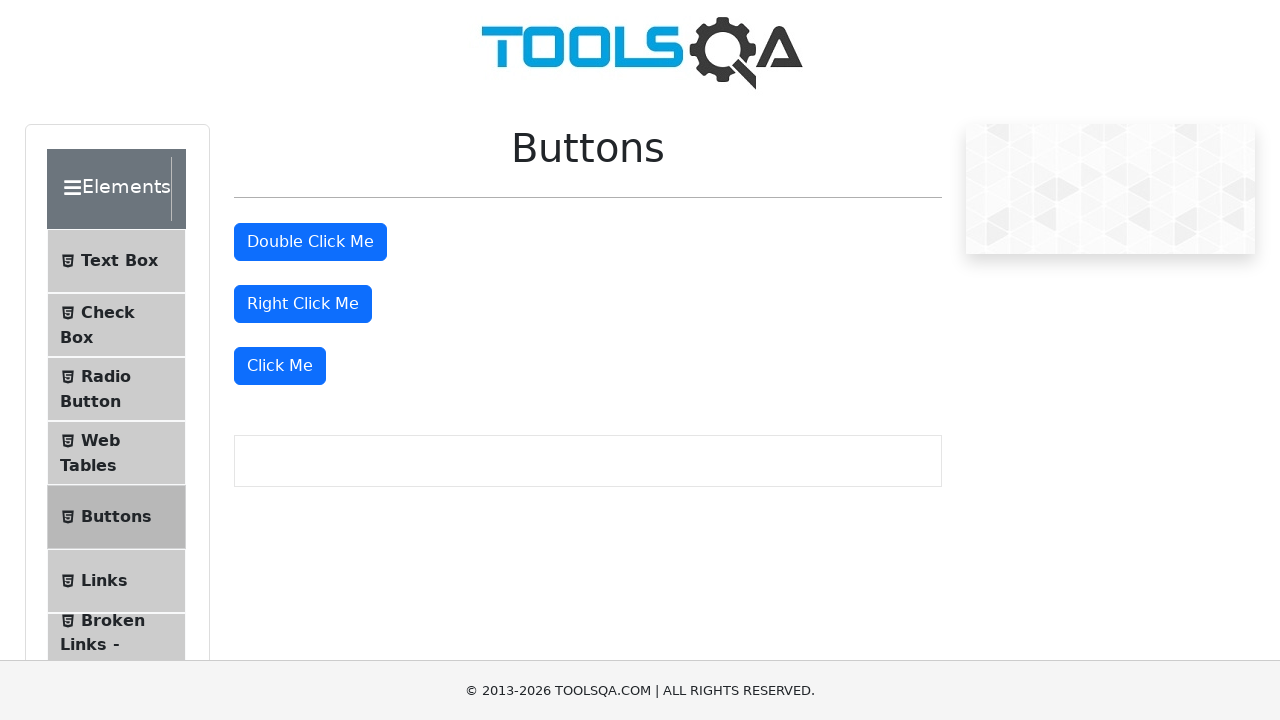

Buttons page loaded successfully
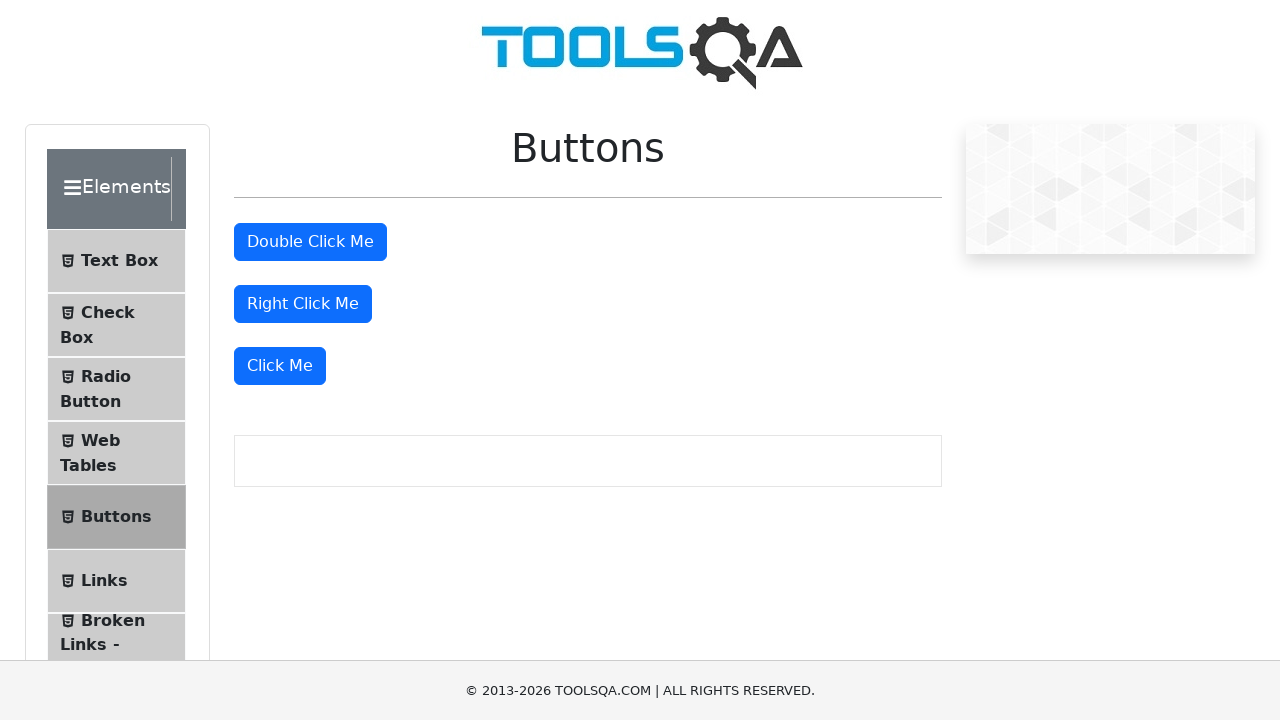

Clicked the 'Click Me' button at (280, 366) on internal:role=button[name="Click Me"s]
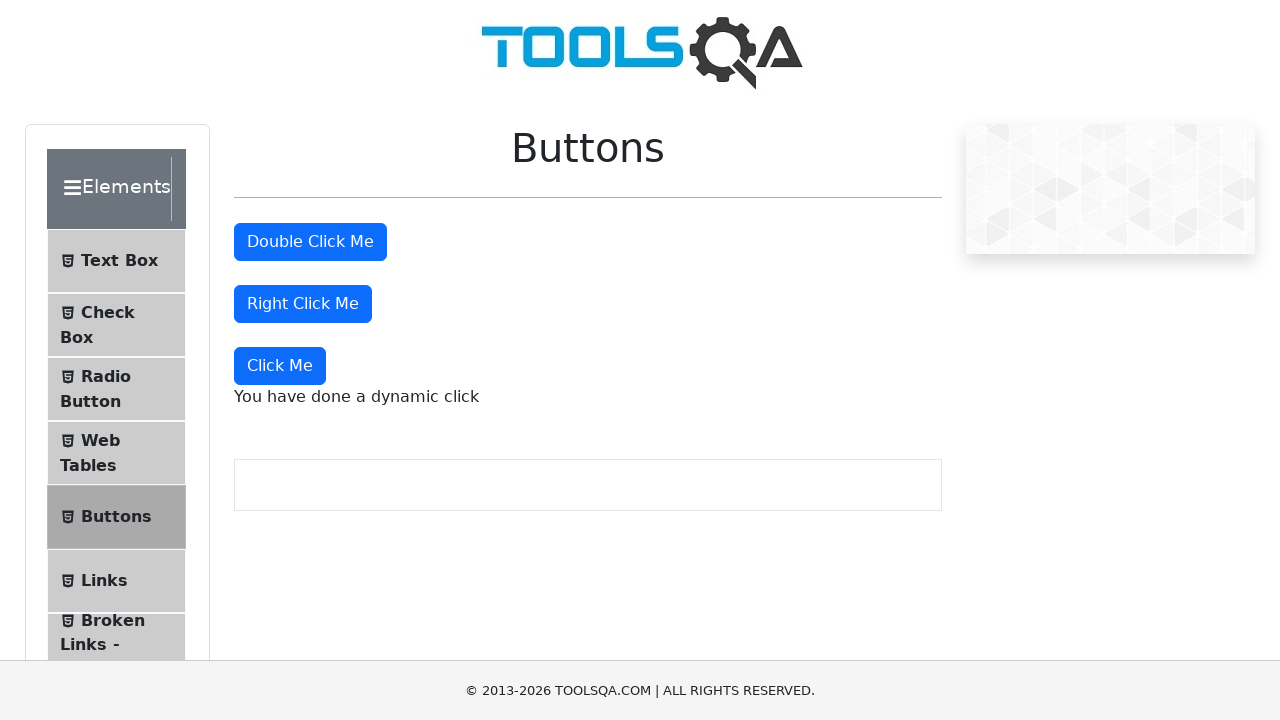

Dynamic click message appeared and verified
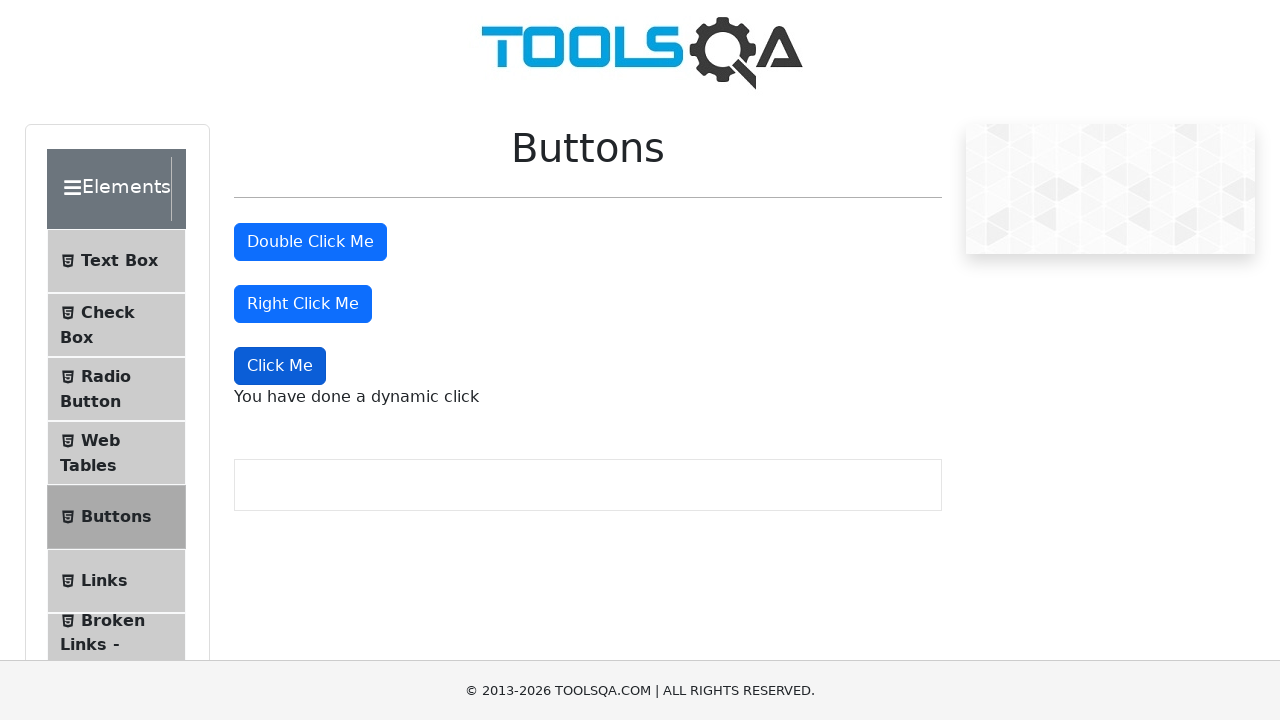

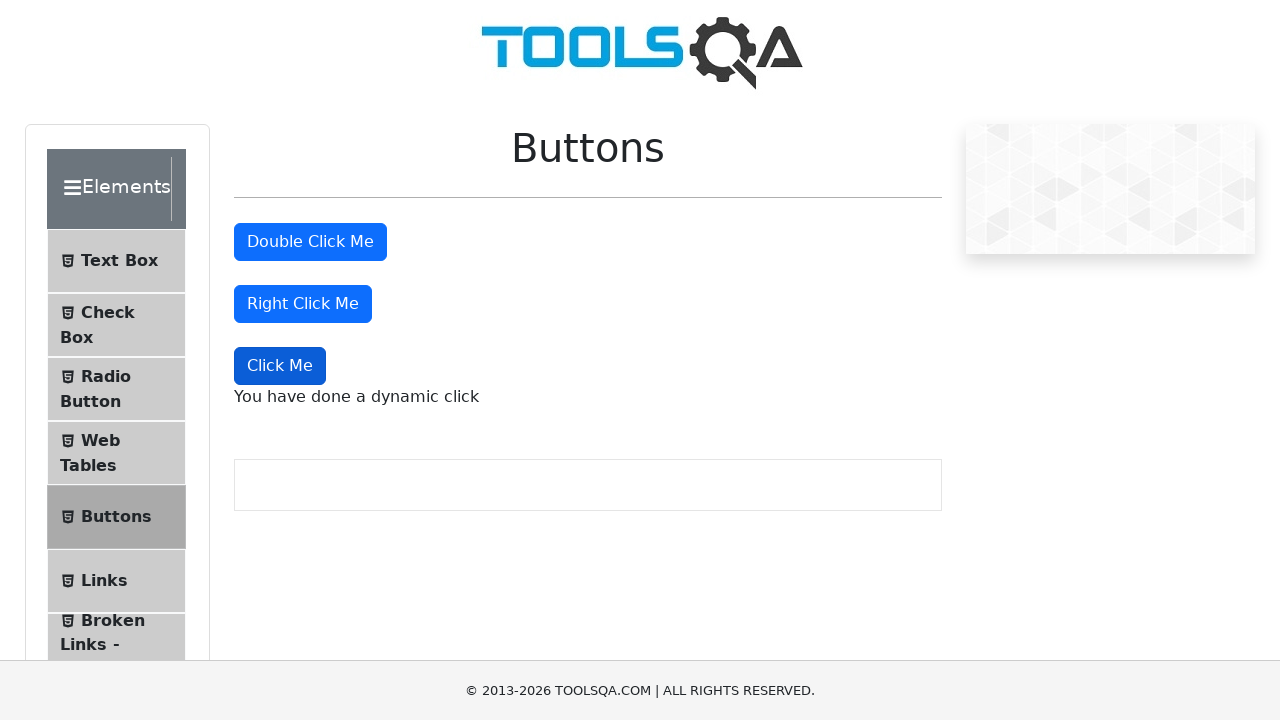